Tests relative locator functionality by finding and filling the username input field that is above the password field

Starting URL: https://bonigarcia.dev/selenium-webdriver-java/login-form.html

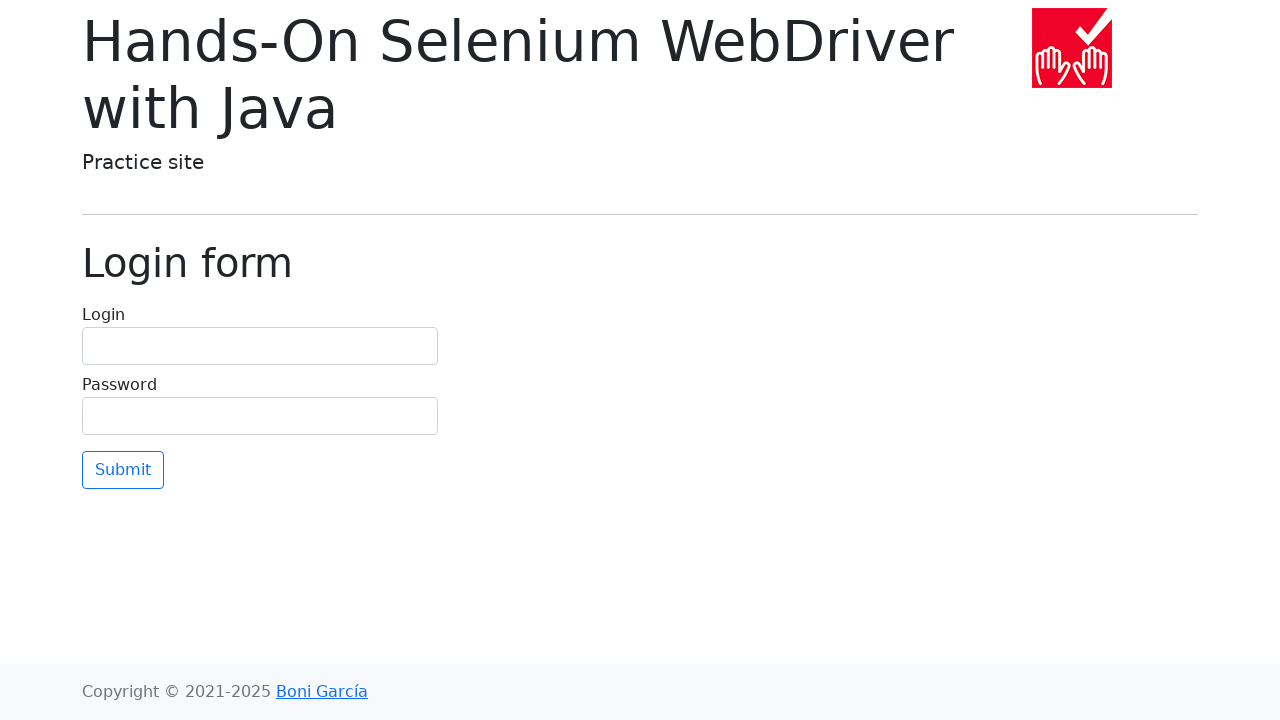

Filled username input field with 'User' on input#username
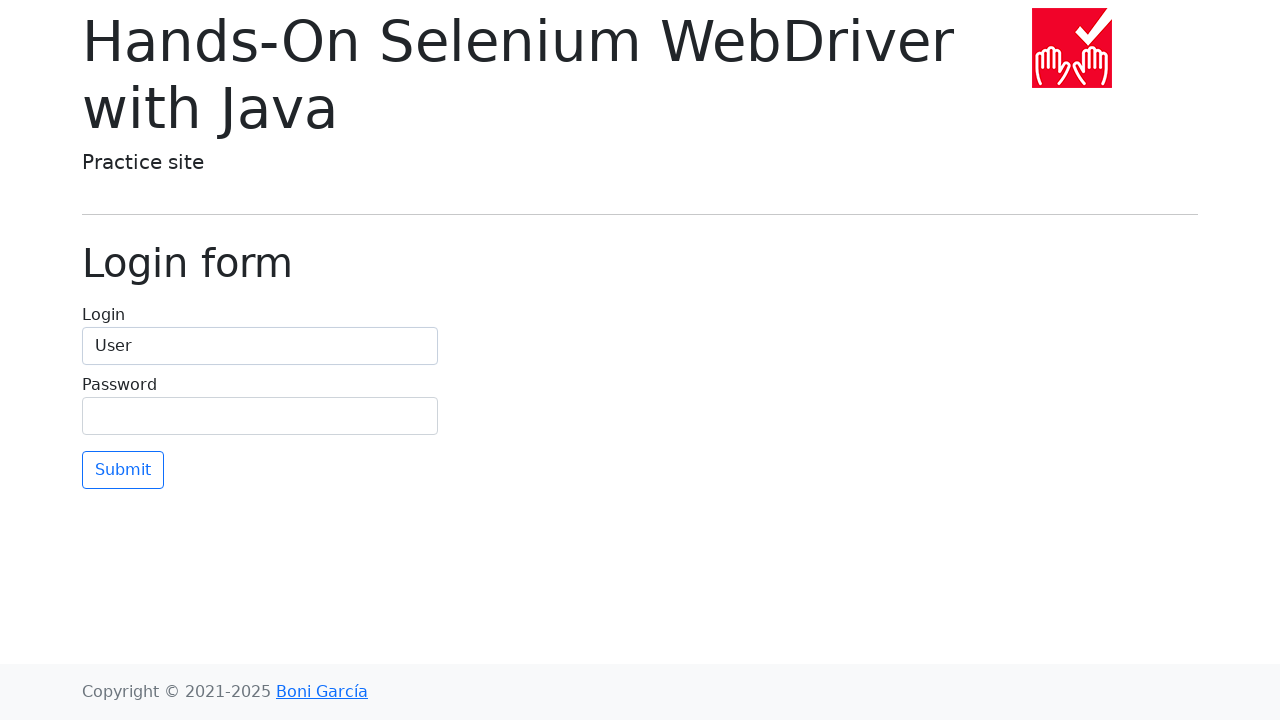

Located username input field element
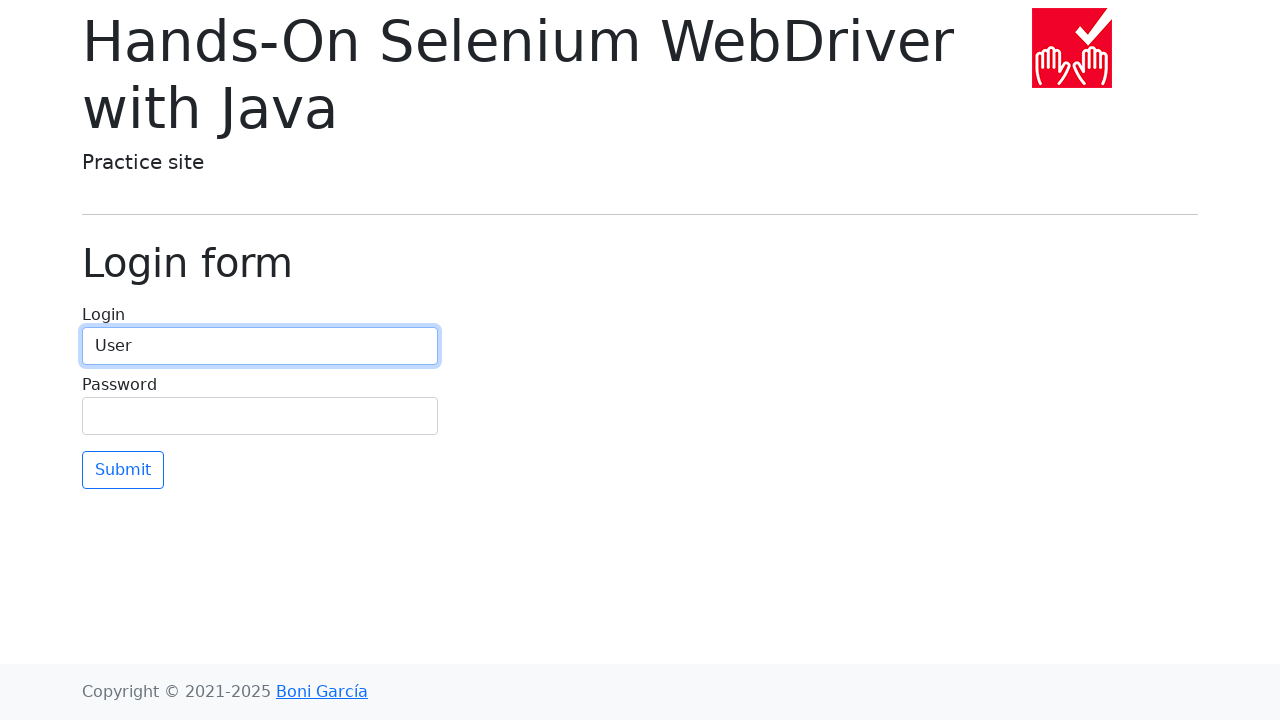

Verified username field has correct 'name' attribute
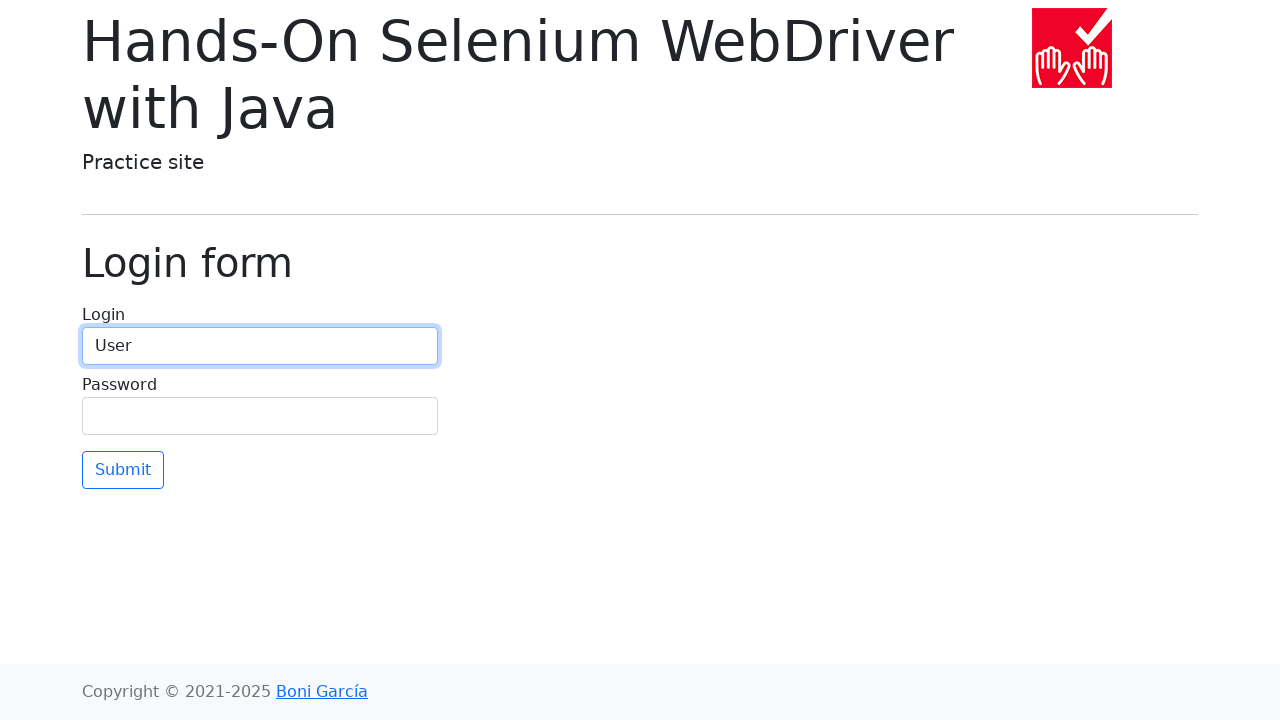

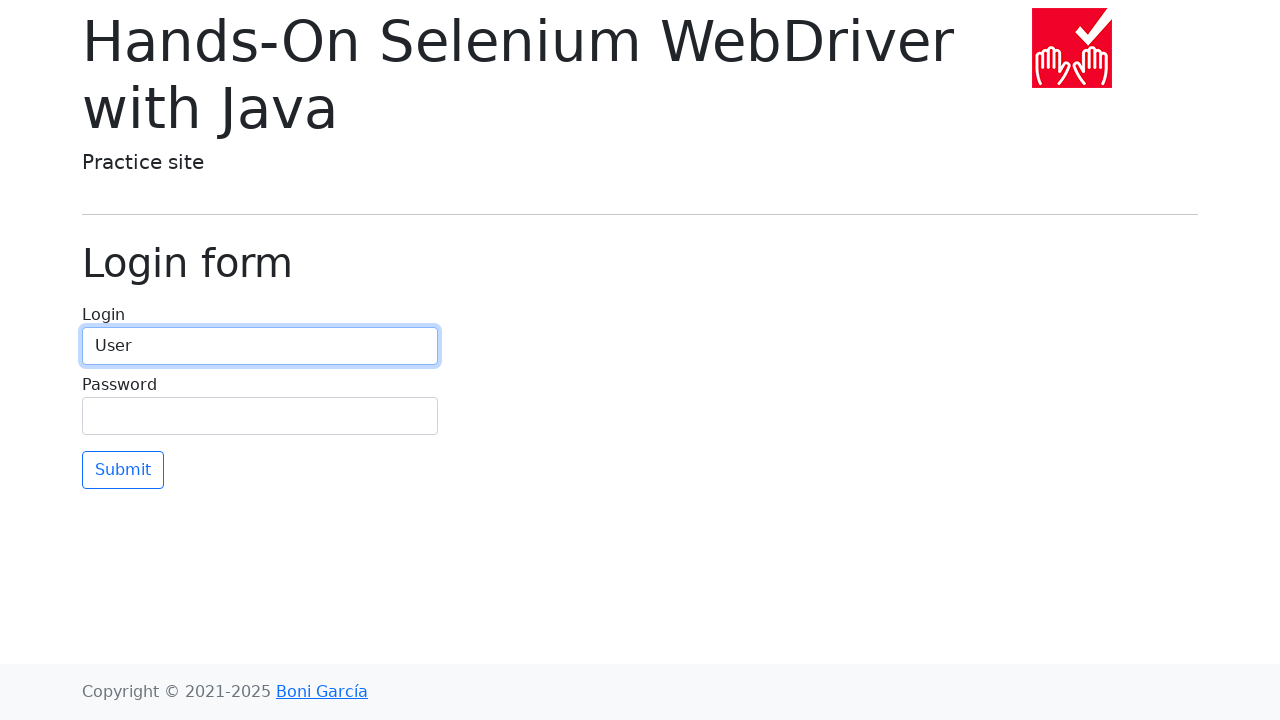